Tests checkbox interaction by clicking a button and then selecting all unchecked checkboxes in a list

Starting URL: https://www.w3.org/TR/2019/NOTE-wai-aria-practices-1.1-20190814/examples/checkbox/checkbox-1/checkbox-1.html

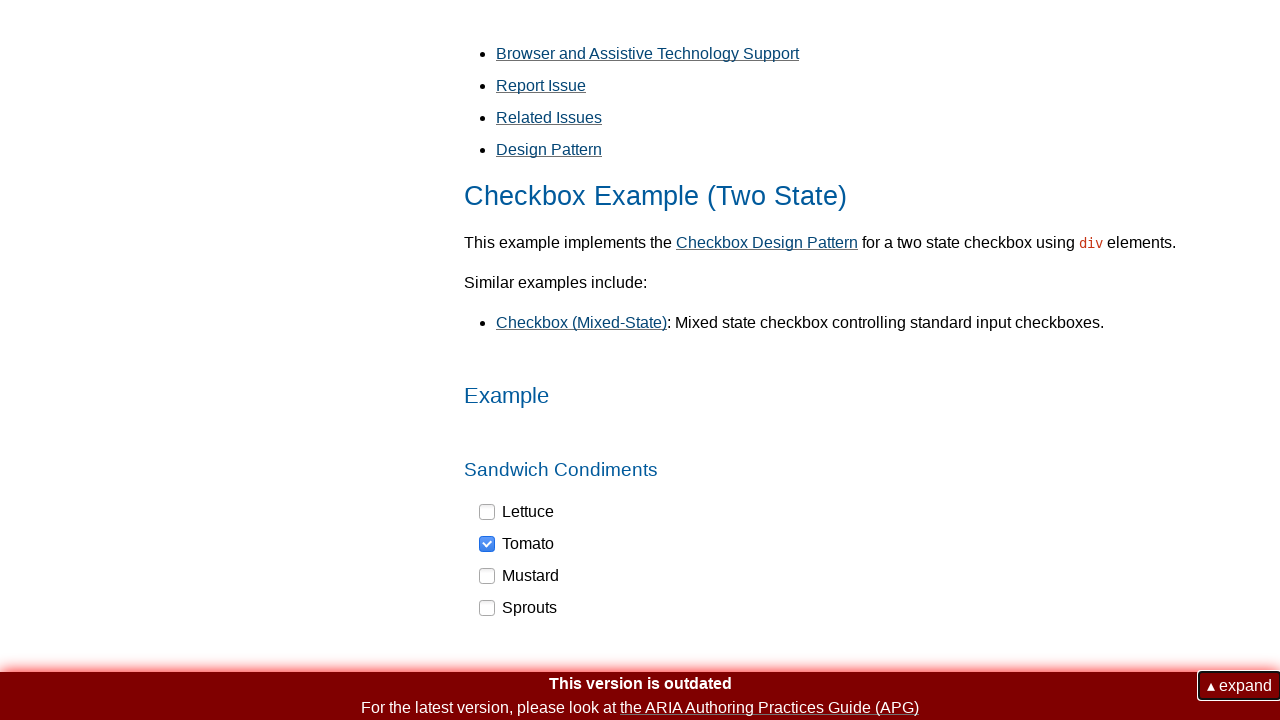

Clicked button on the page at (1240, 686) on button
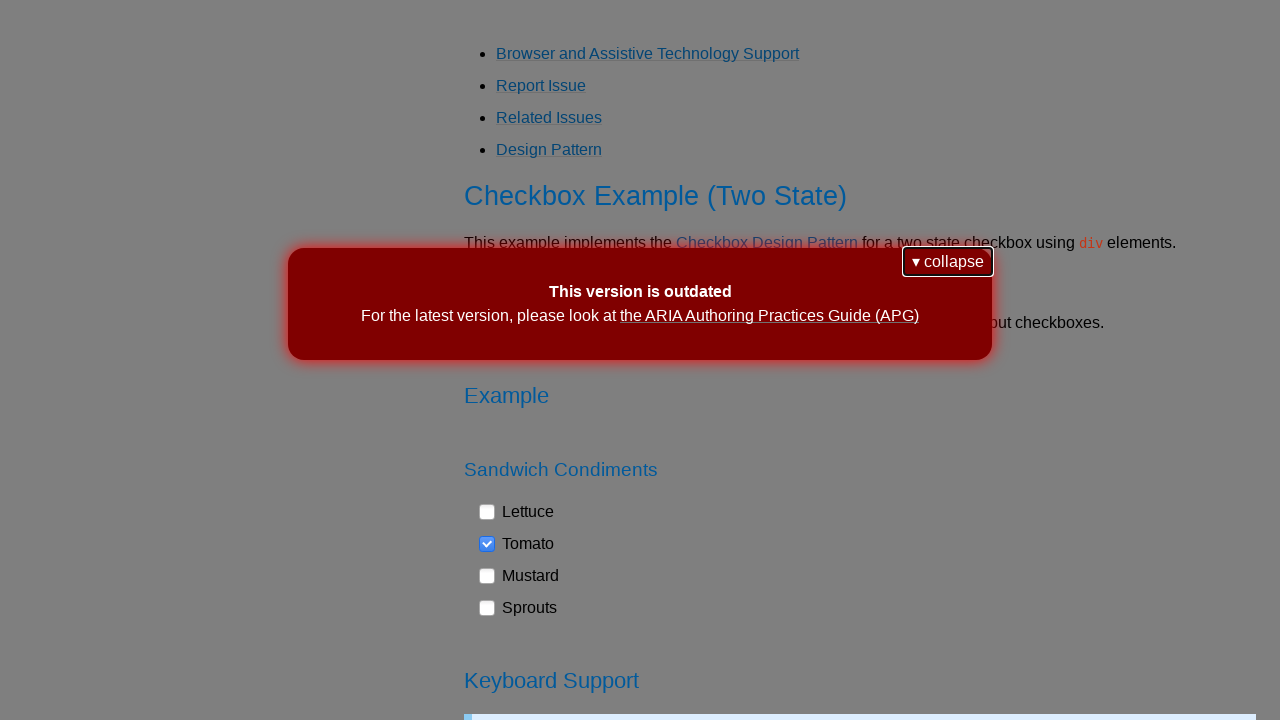

Retrieved all checkbox elements from the page
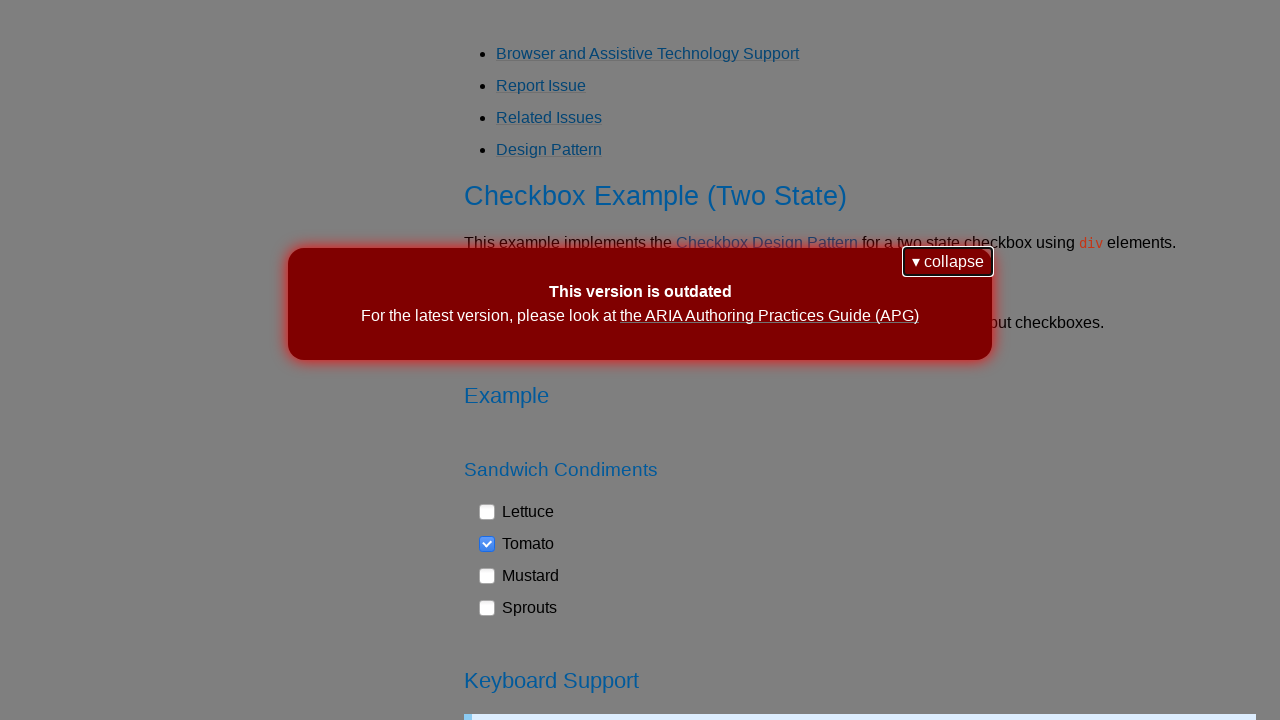

Clicked an unchecked checkbox at (517, 512) on div[role='checkbox'] >> nth=0
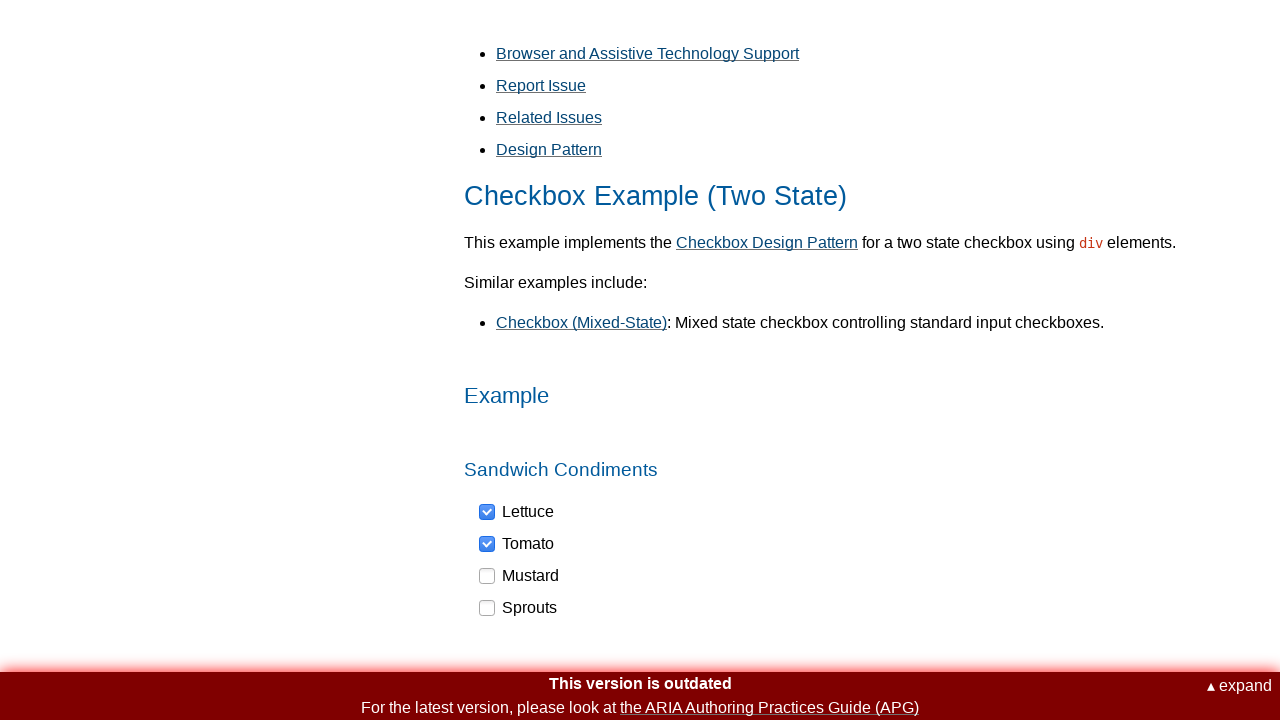

Waited 2 seconds after checkbox click
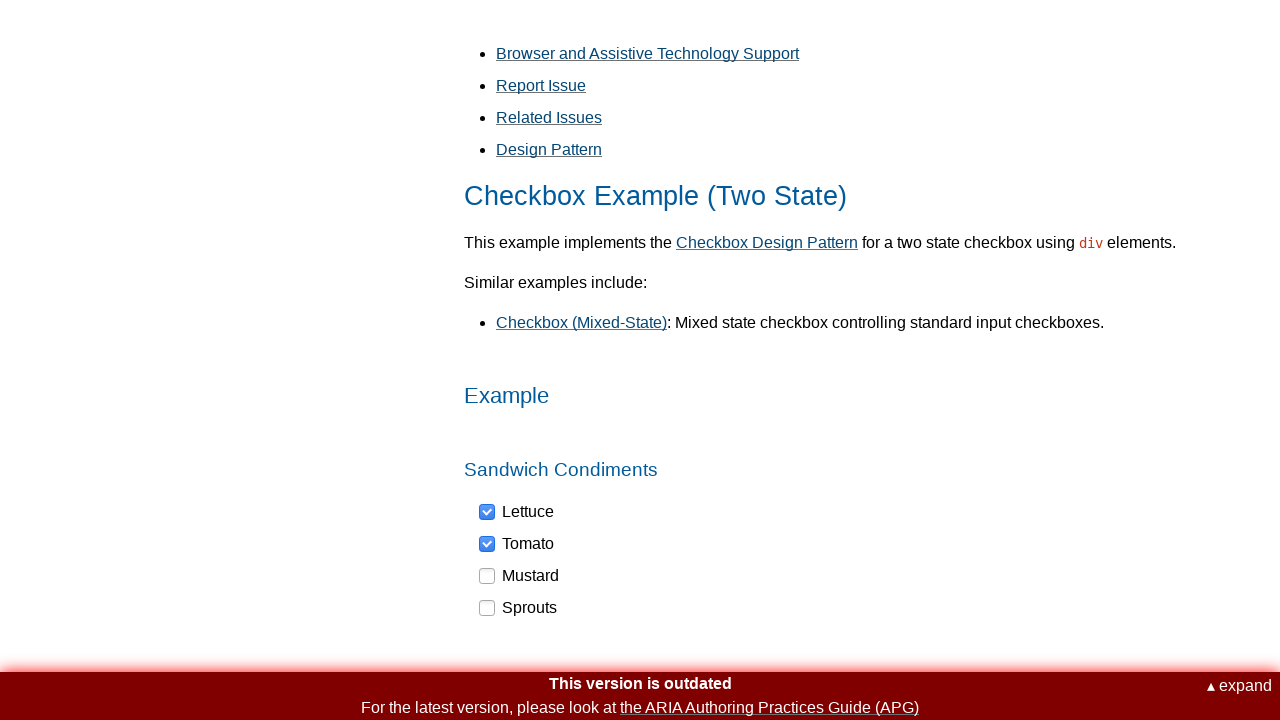

Clicked an unchecked checkbox at (520, 576) on div[role='checkbox'] >> nth=2
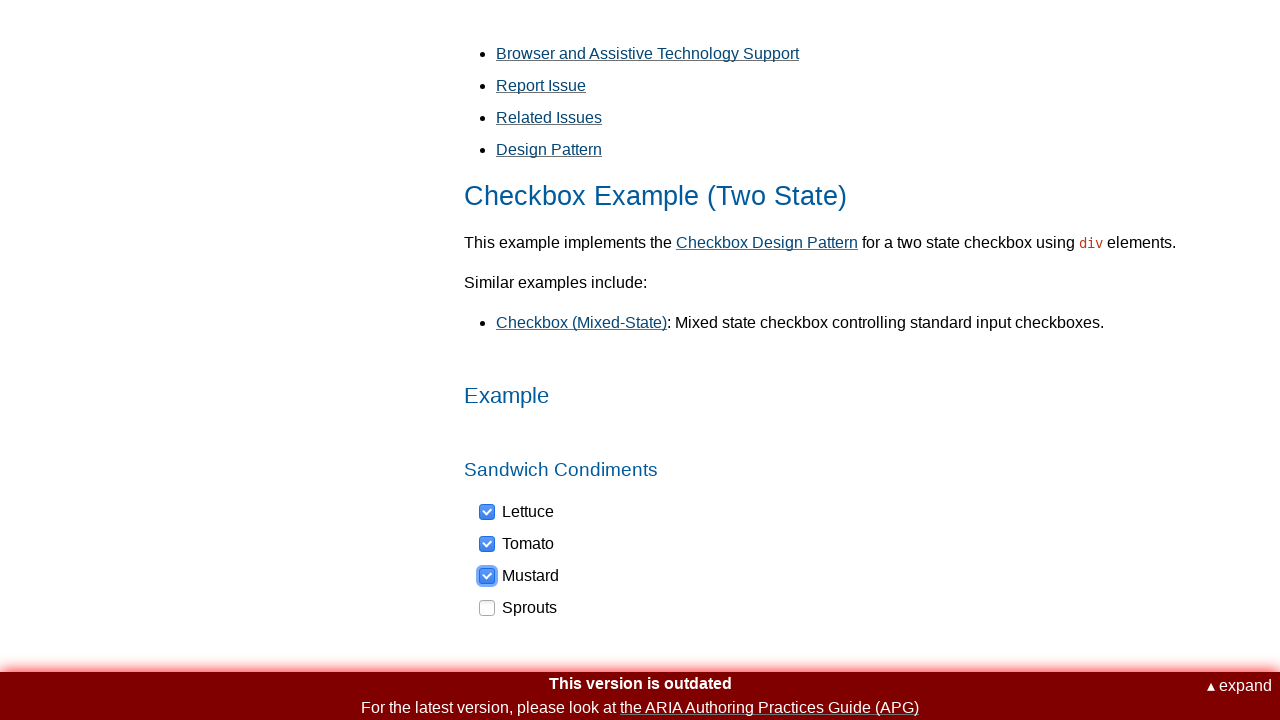

Waited 2 seconds after checkbox click
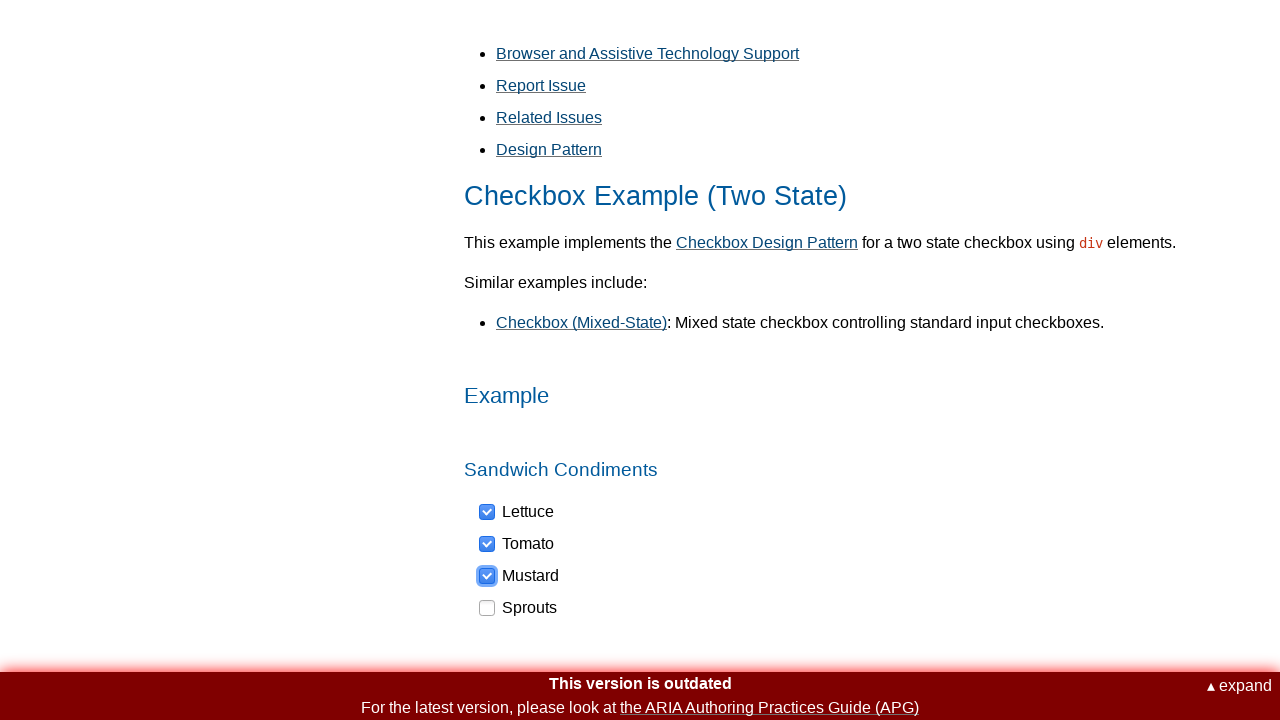

Clicked an unchecked checkbox at (519, 608) on div[role='checkbox'] >> nth=3
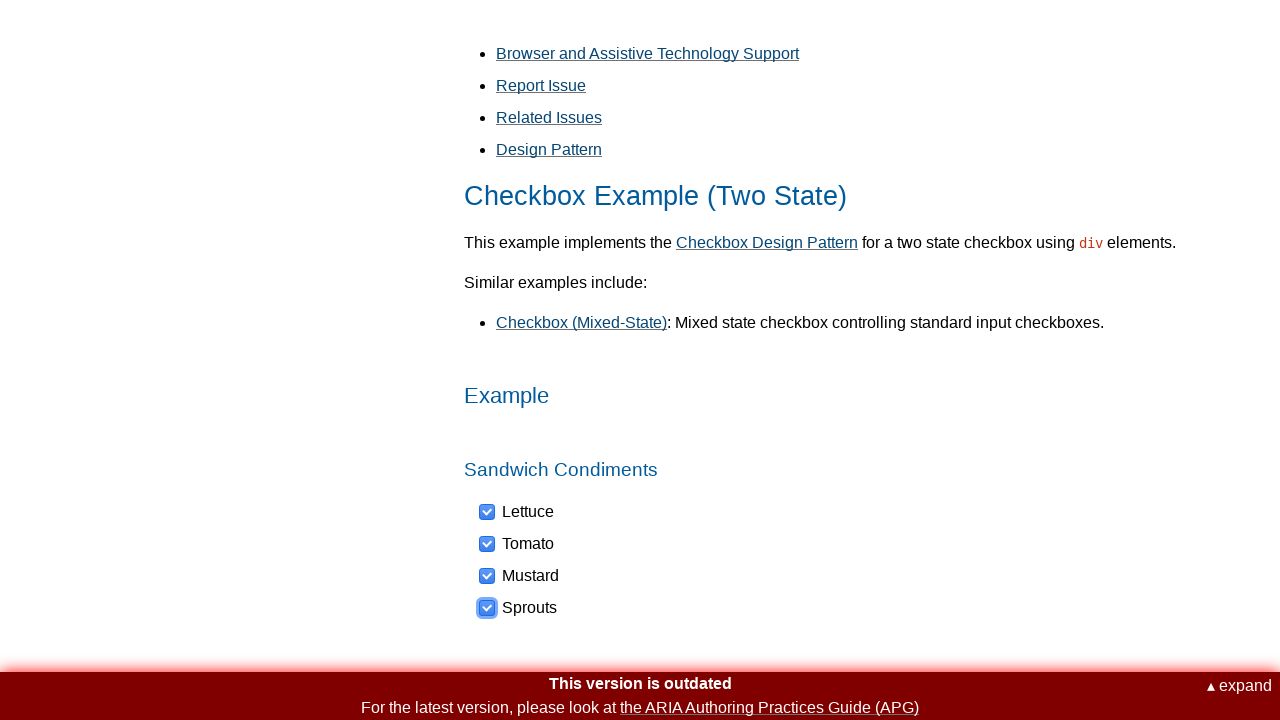

Waited 2 seconds after checkbox click
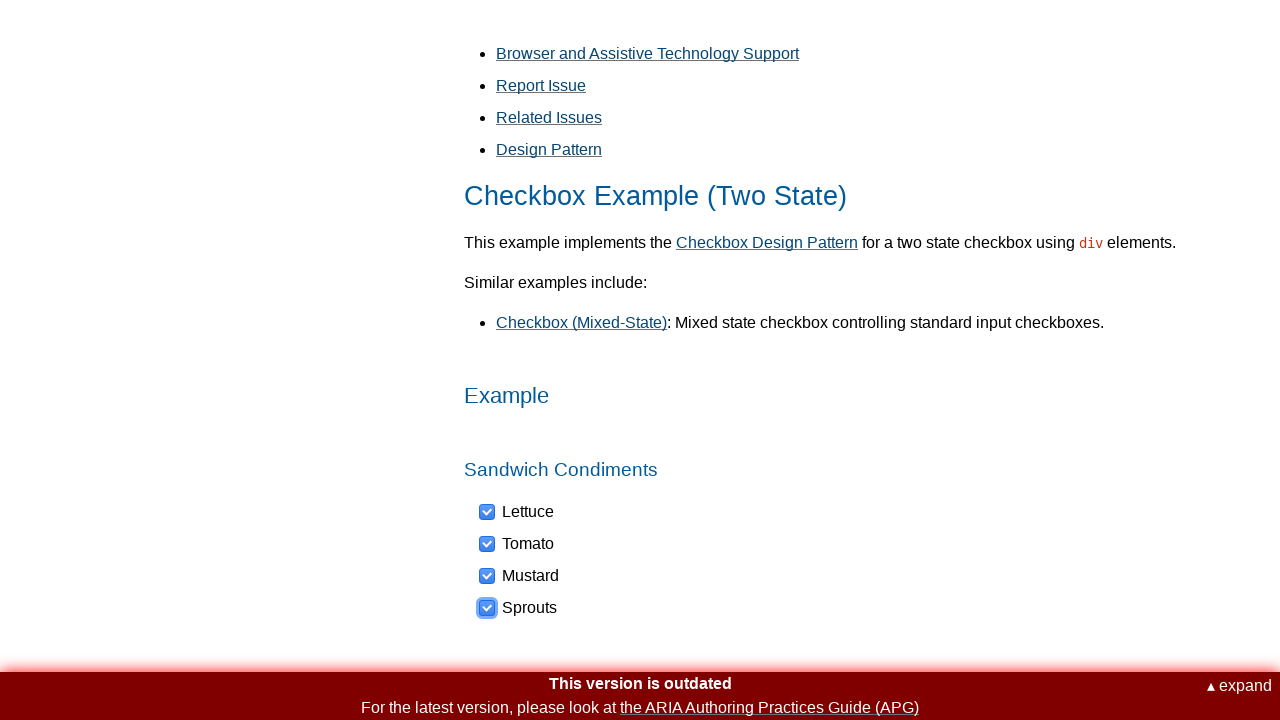

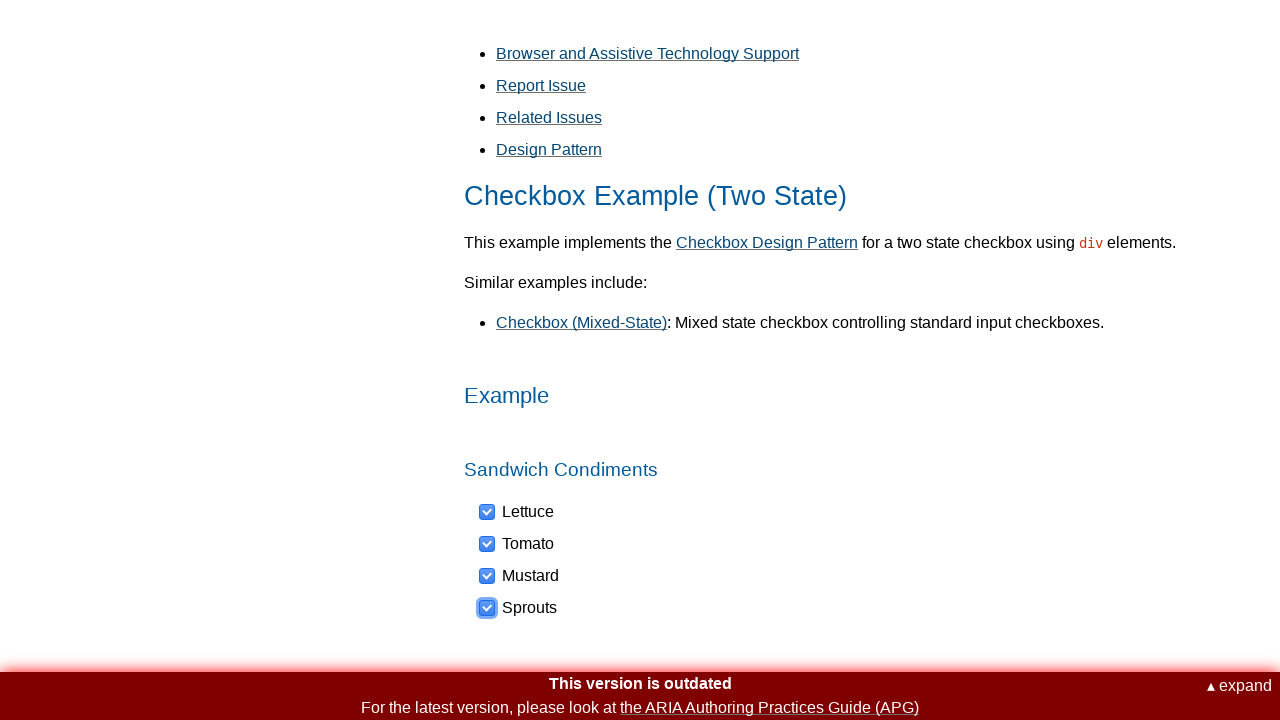